Tests the Text Box form on DemoQA website by navigating to the Elements section, opening the Text Box page, and filling out all form fields (Full Name, Email, Current Address, Permanent Address) before submitting the form.

Starting URL: https://demoqa.com/

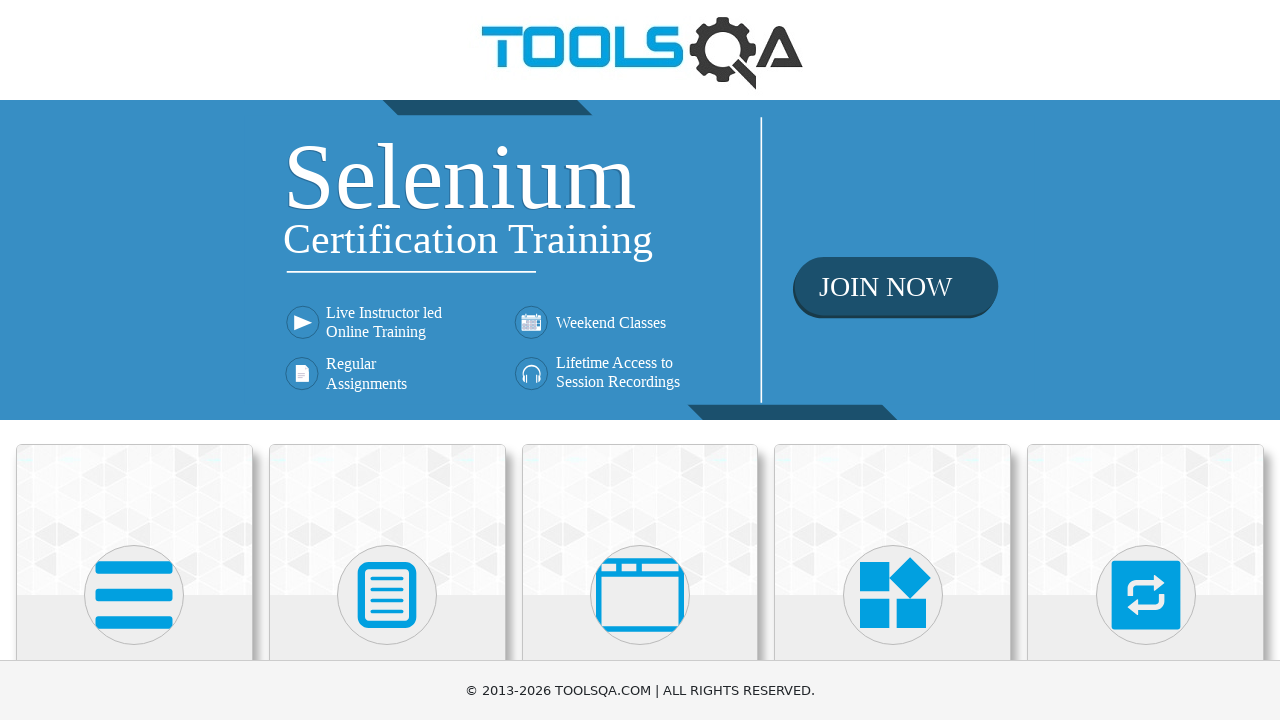

Verified main page URL is https://demoqa.com/
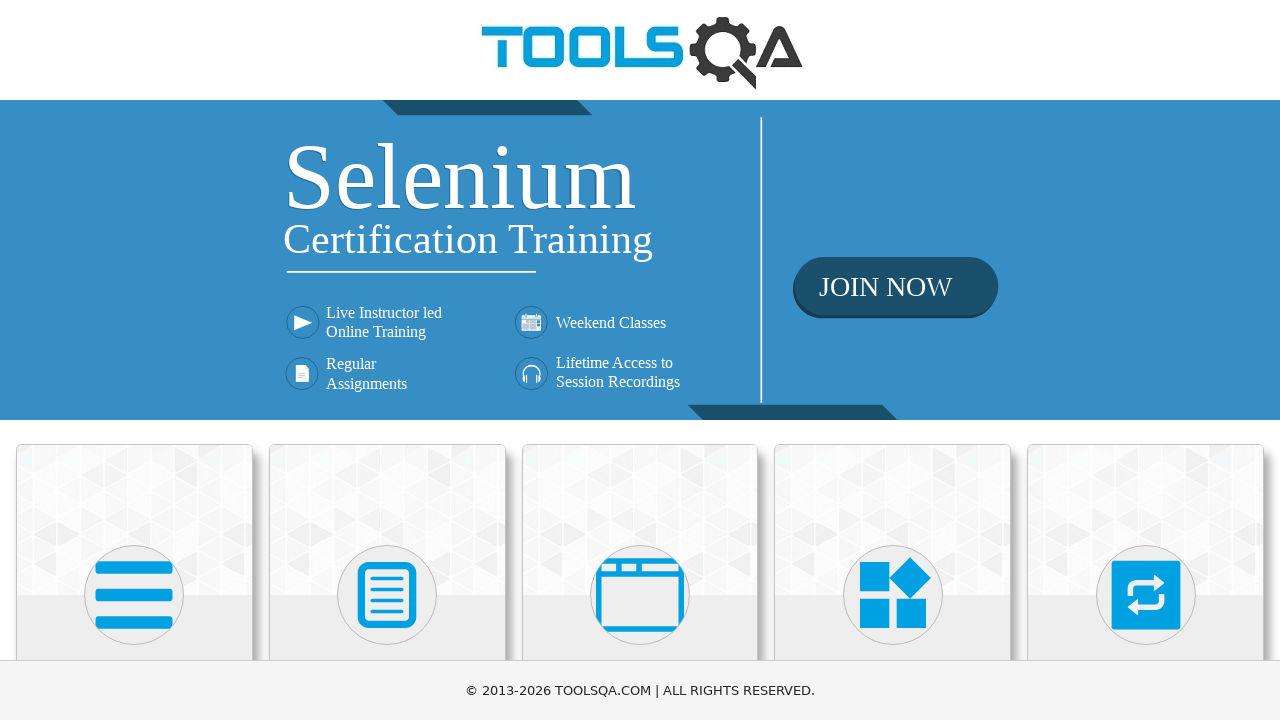

Waited for Elements card avatar to load
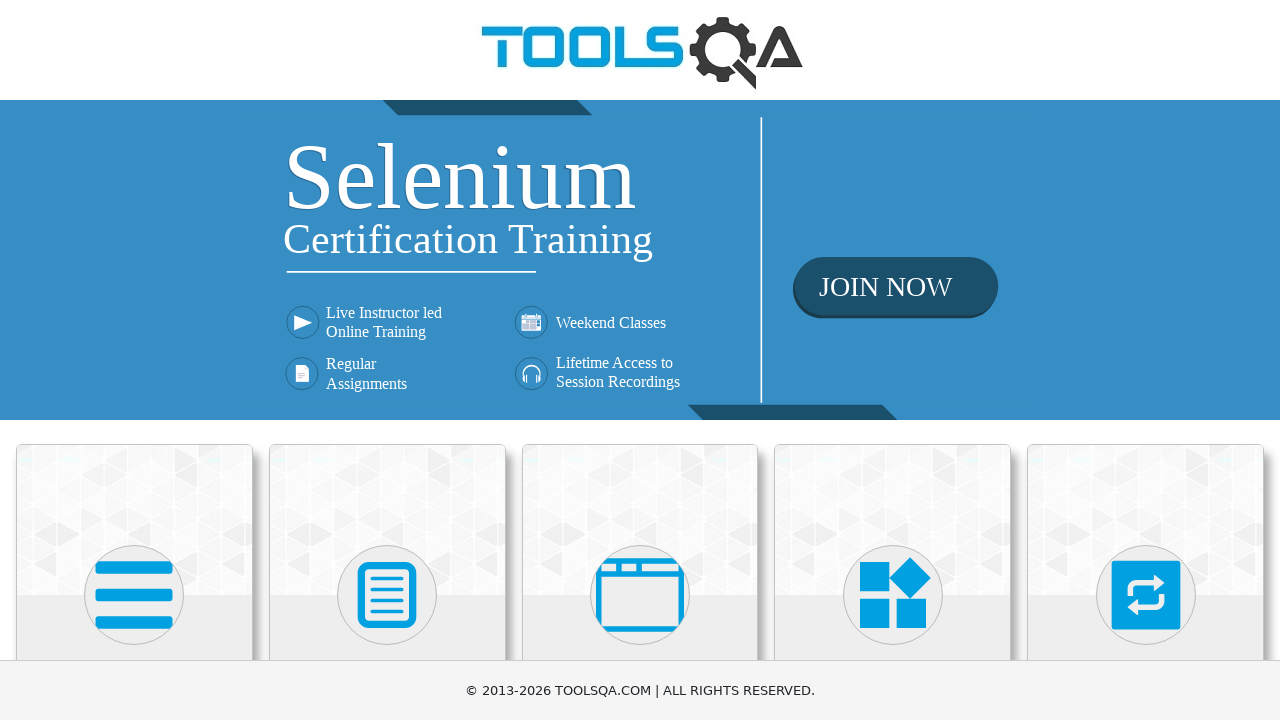

Clicked on Elements card avatar
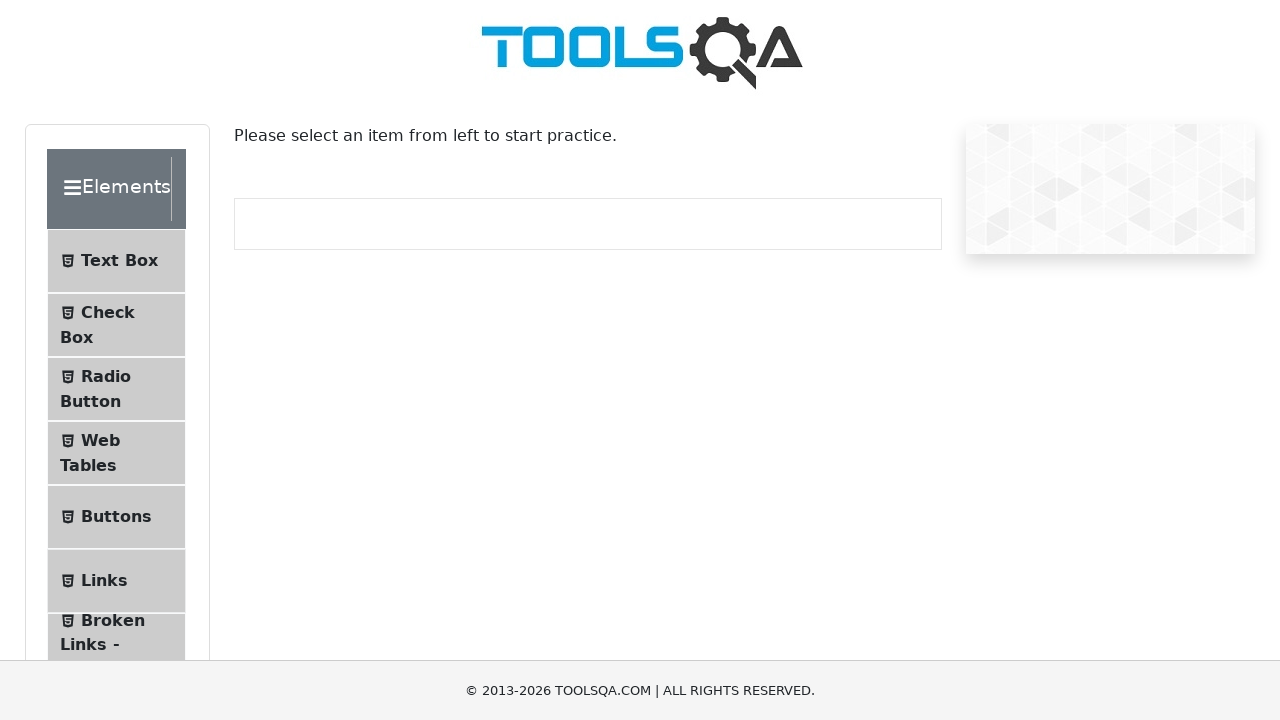

Navigated to Elements page at https://demoqa.com/elements
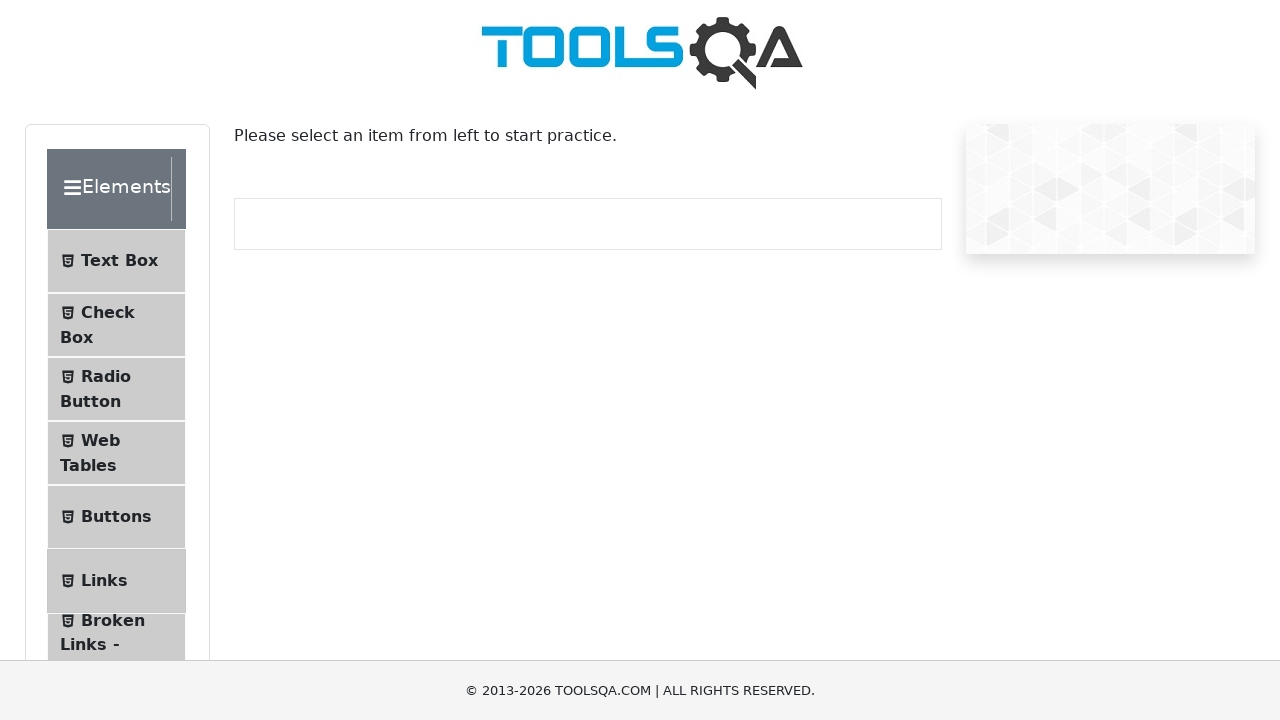

Located Text Box menu item in navigation list
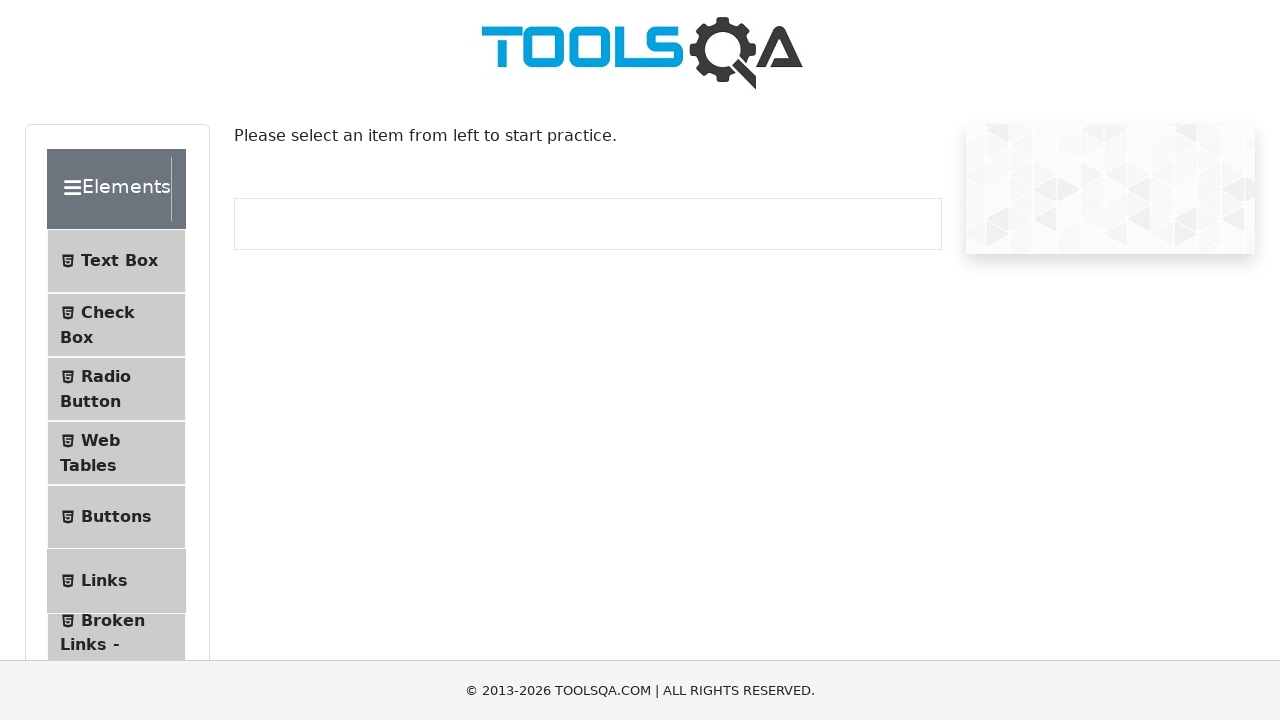

Clicked on Text Box menu item at (119, 261) on internal:role=list >> internal:text="Text Box"i
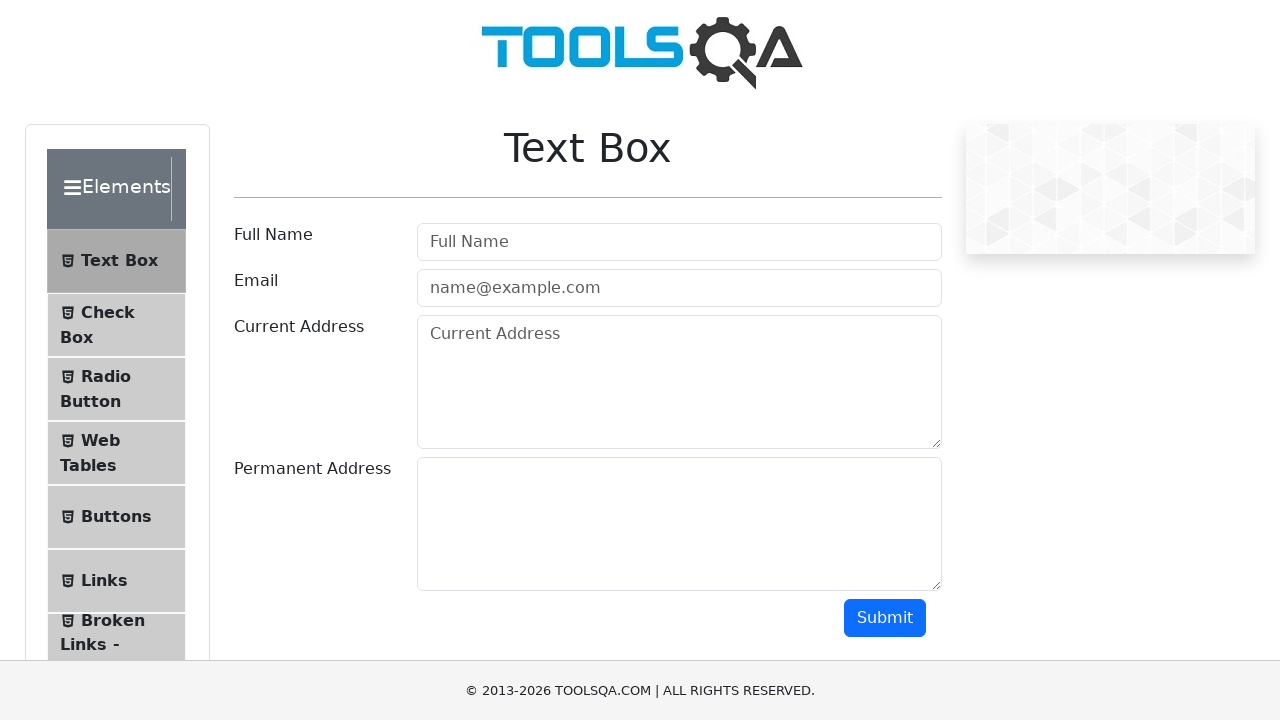

Located Full Name input field
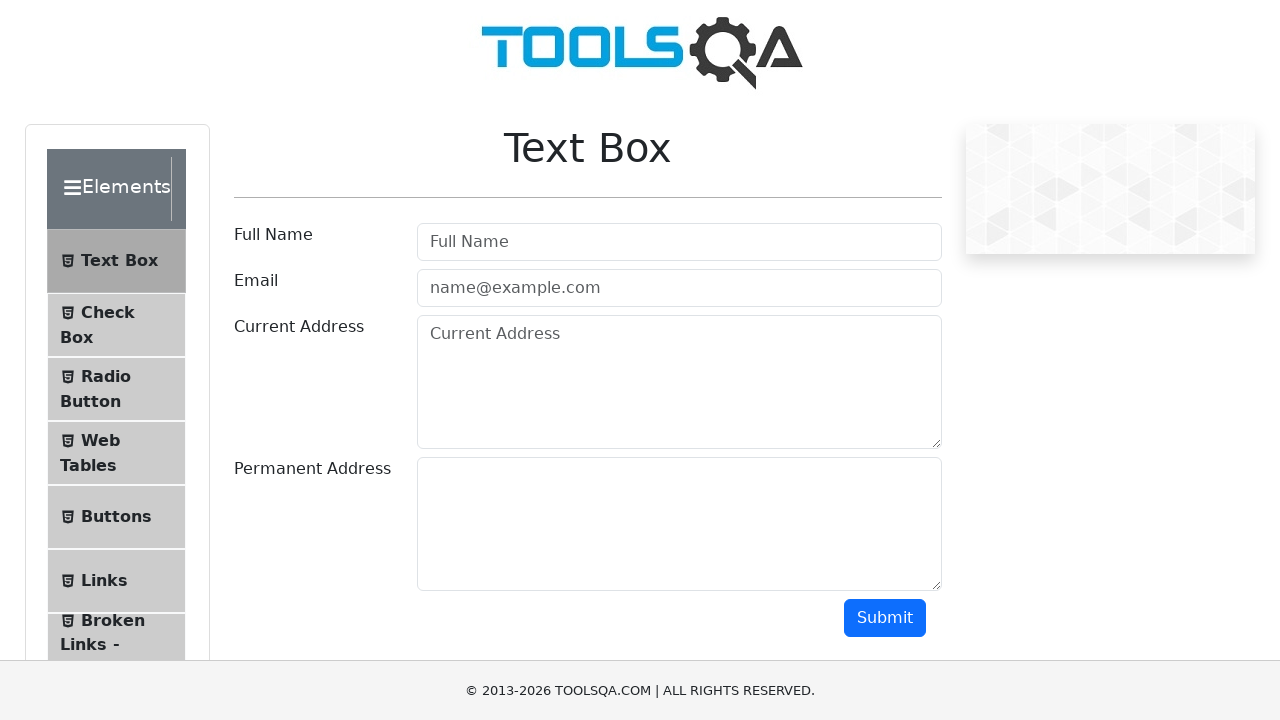

Clicked on Full Name field at (679, 242) on internal:attr=[placeholder="Full Name"i]
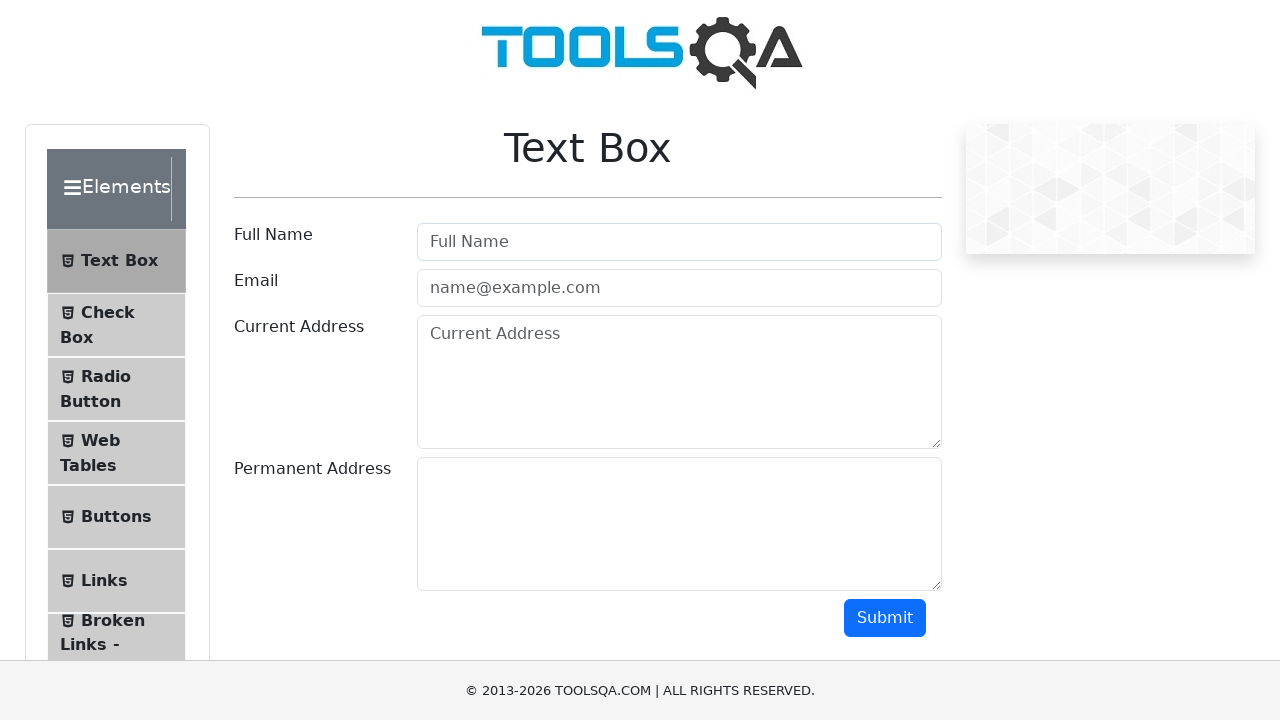

Filled Full Name field with 'Marcus Johnson' on internal:attr=[placeholder="Full Name"i]
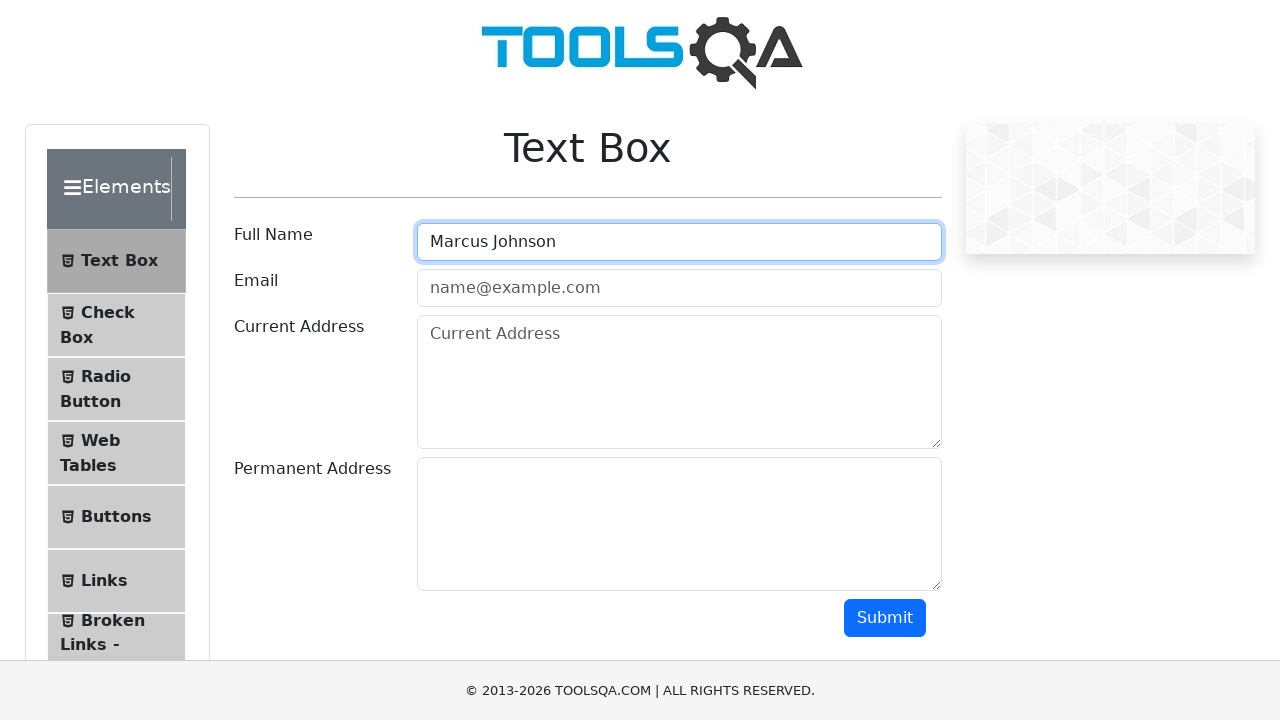

Located Email input field
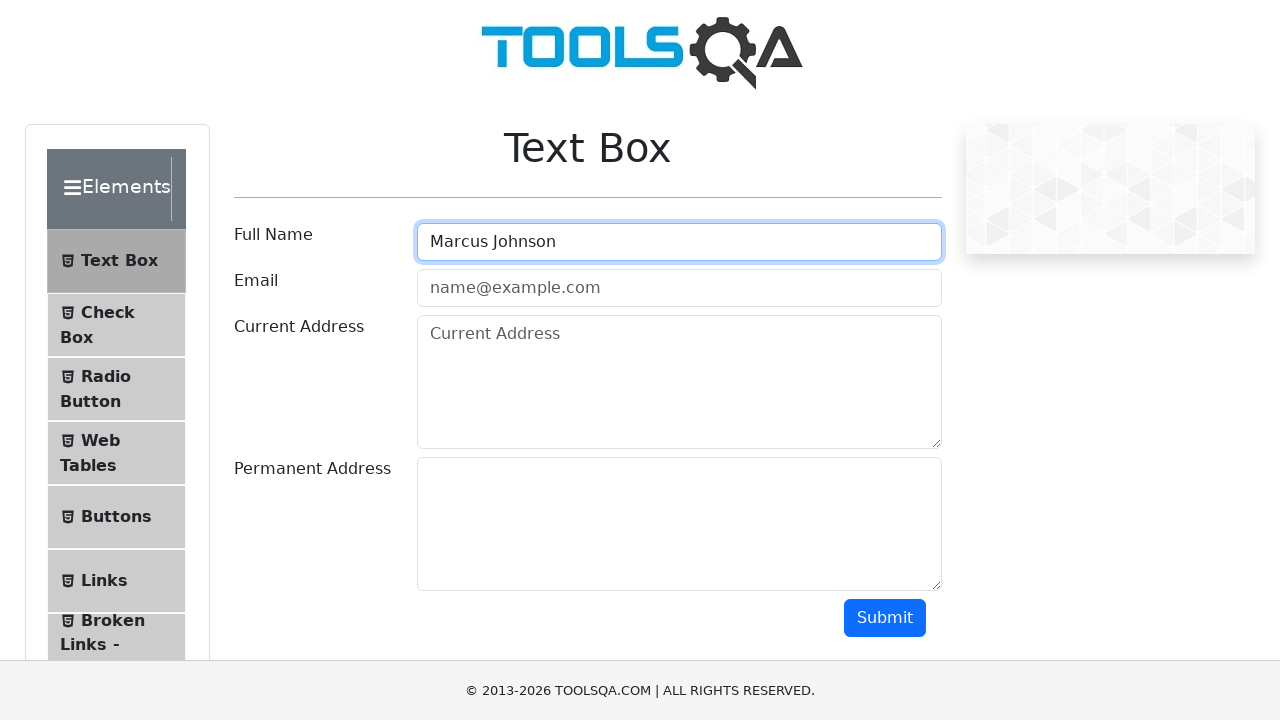

Clicked on Email field at (679, 288) on internal:attr=[placeholder="name@example.com"i]
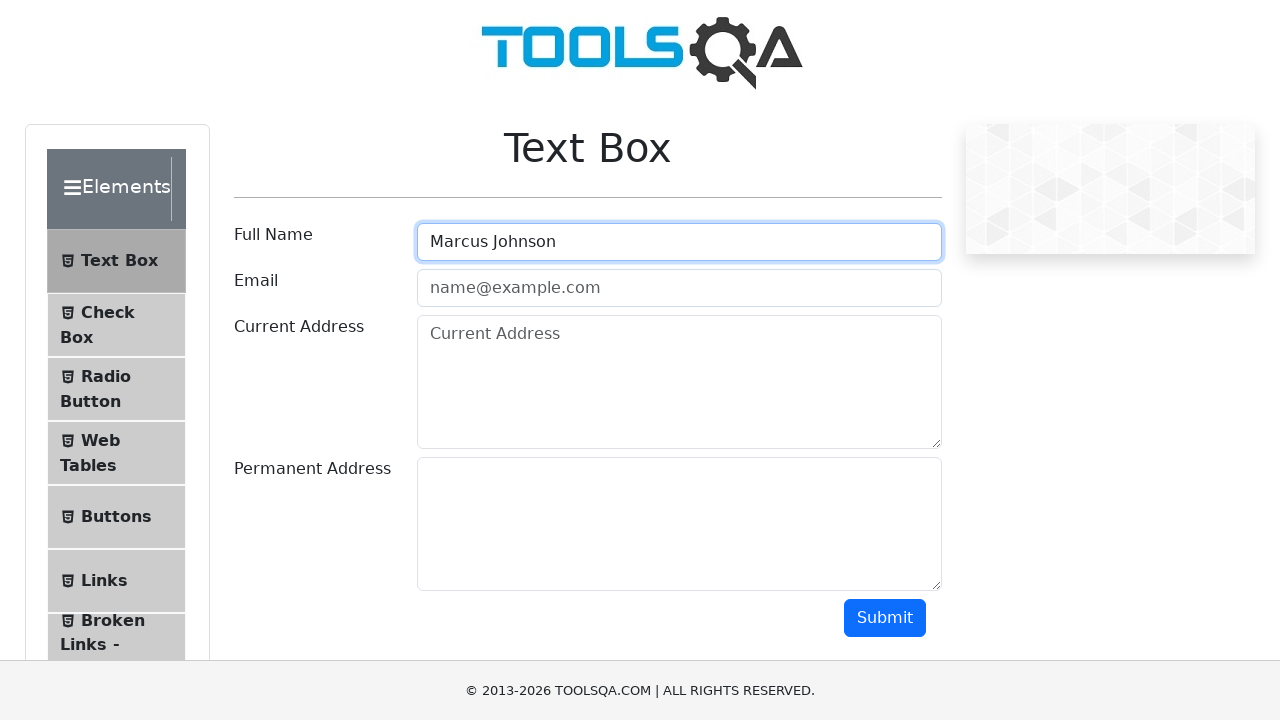

Filled Email field with 'marcus.johnson@testmail.com' on internal:attr=[placeholder="name@example.com"i]
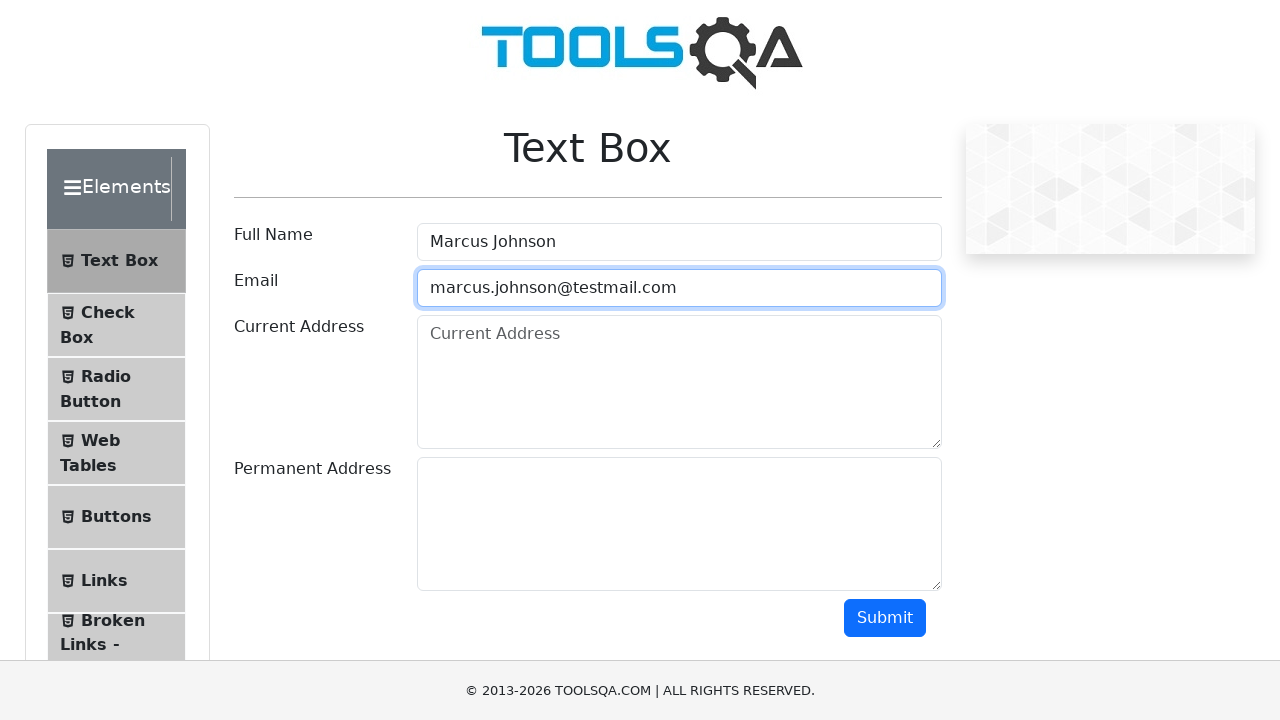

Located Current Address input field
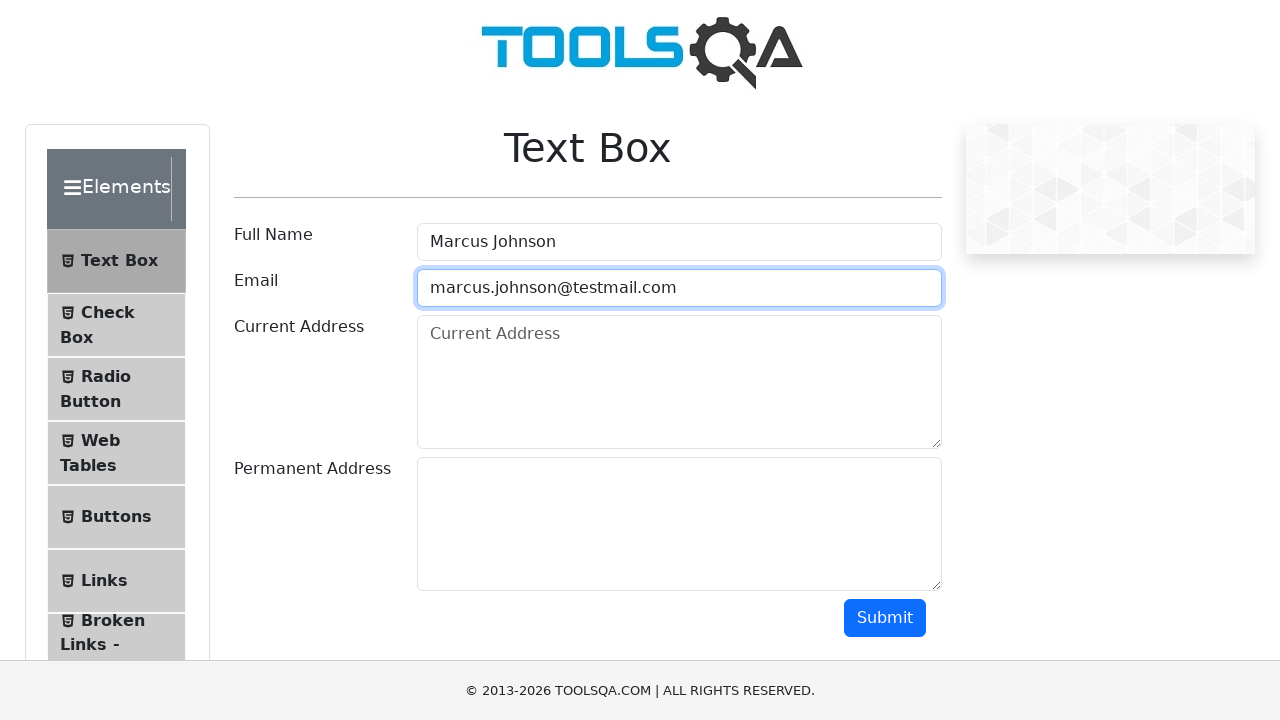

Clicked on Current Address field at (679, 382) on internal:attr=[placeholder="Current Address"i]
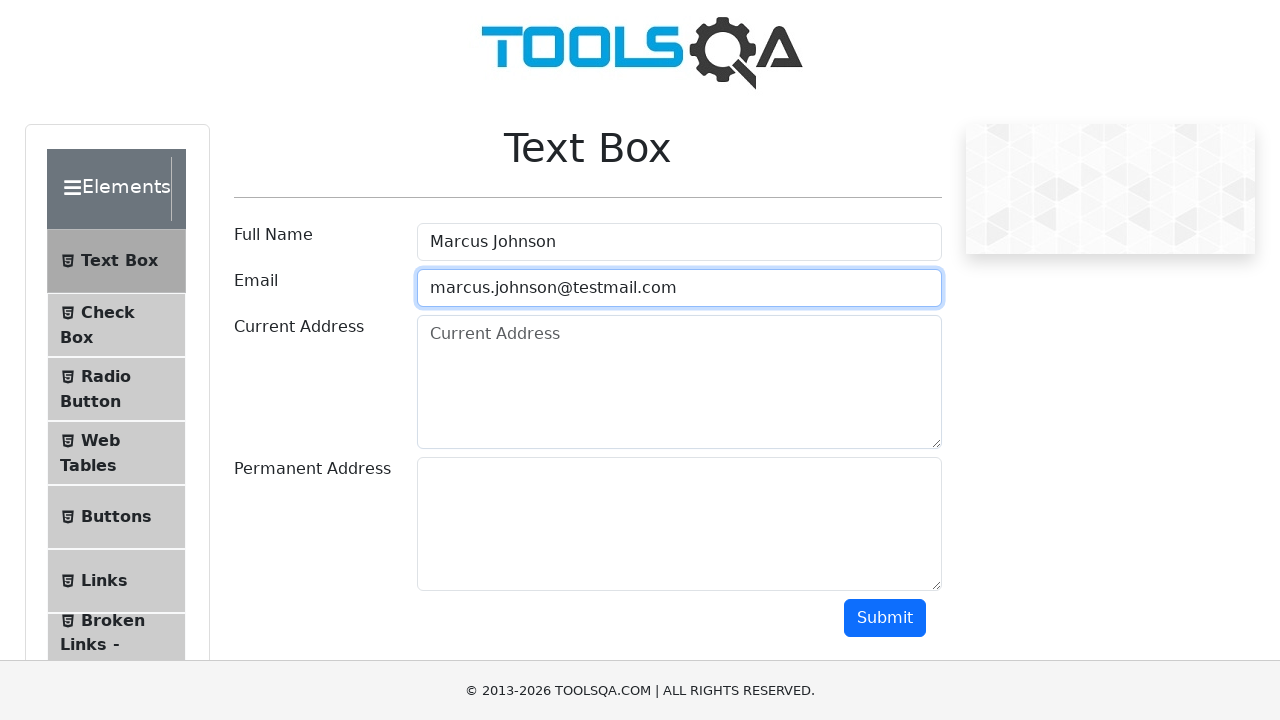

Filled Current Address field with '742 Evergreen Terrace, Springfield' on internal:attr=[placeholder="Current Address"i]
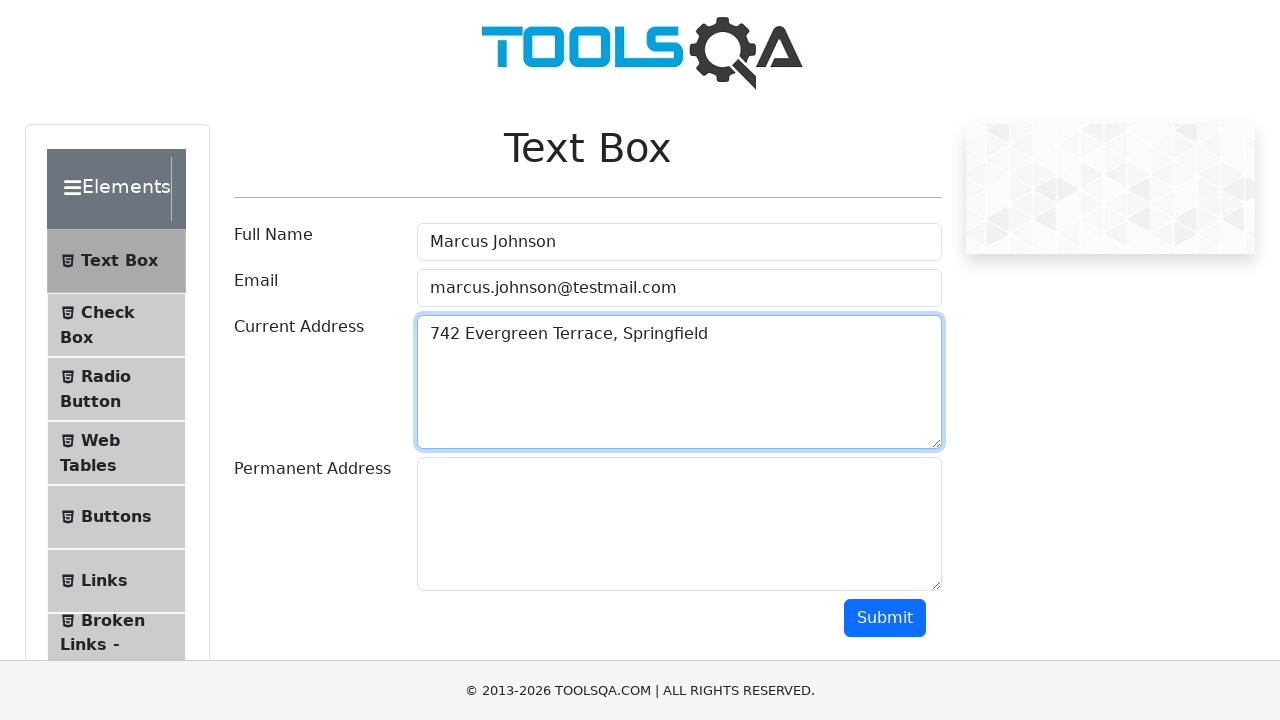

Located Permanent Address input field
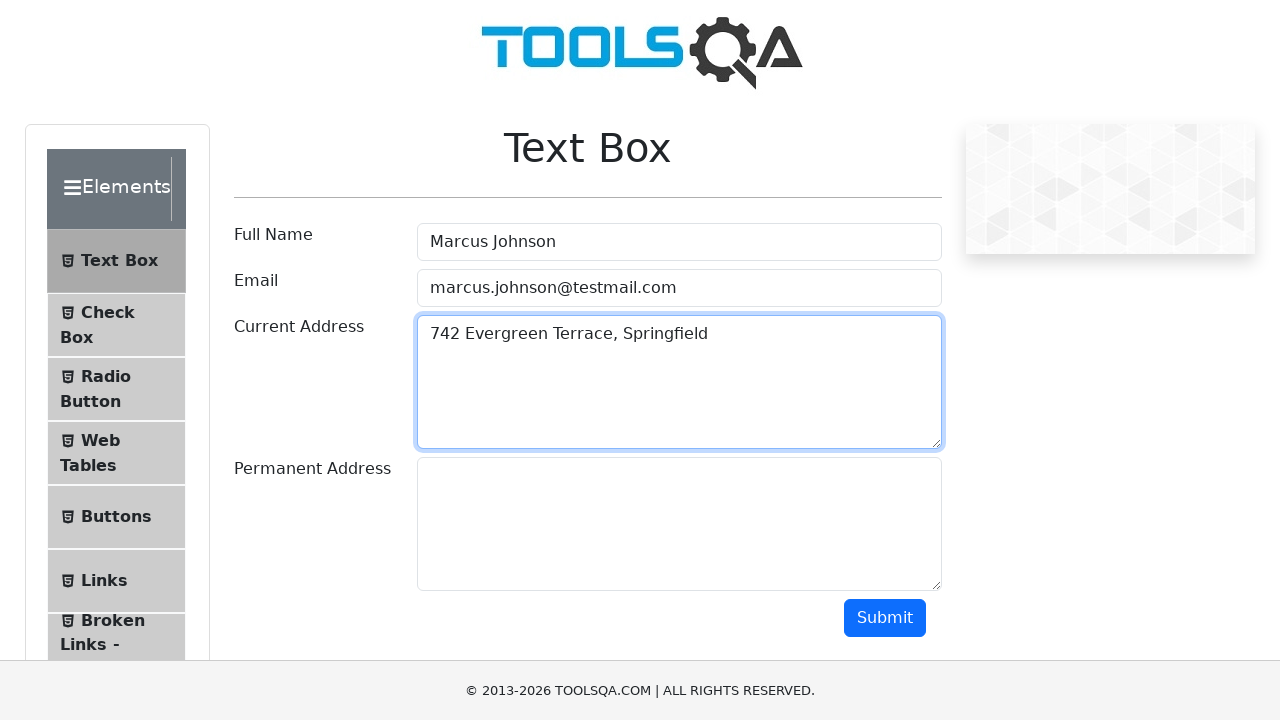

Clicked on Permanent Address field at (679, 524) on #permanentAddress-wrapper #permanentAddress
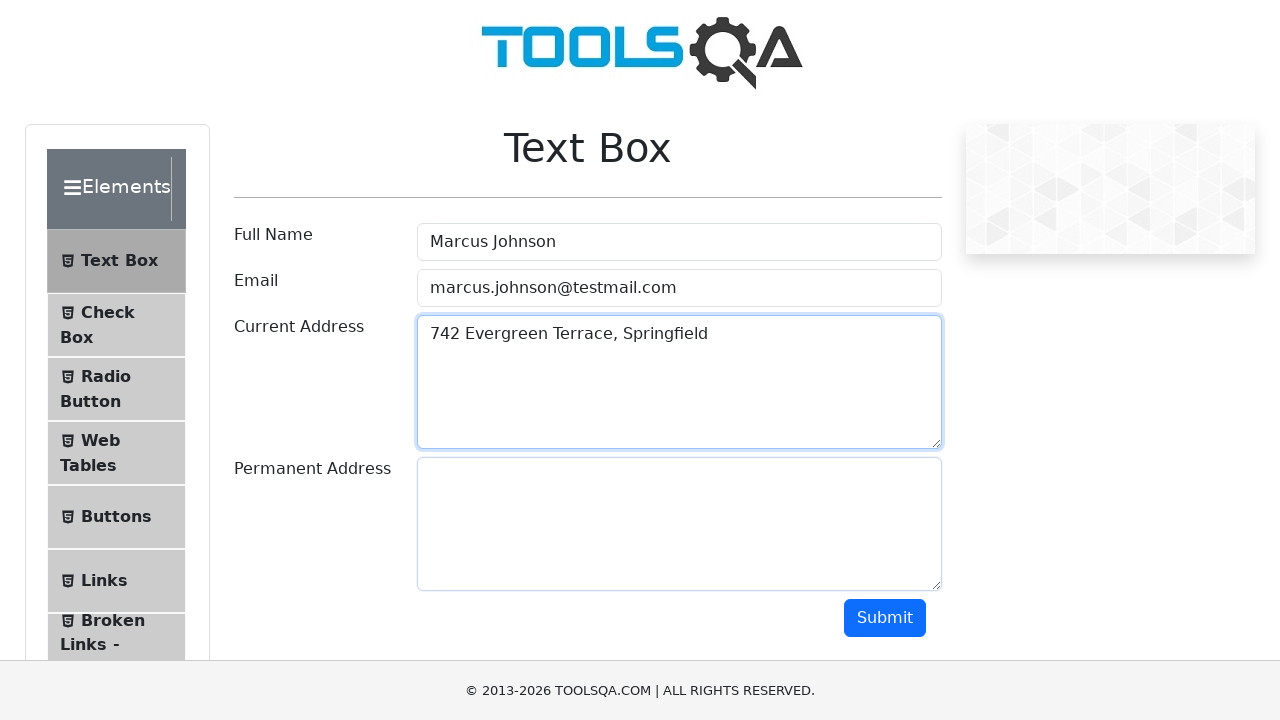

Filled Permanent Address field with '123 Oak Avenue, Portland OR 97201' on #permanentAddress-wrapper #permanentAddress
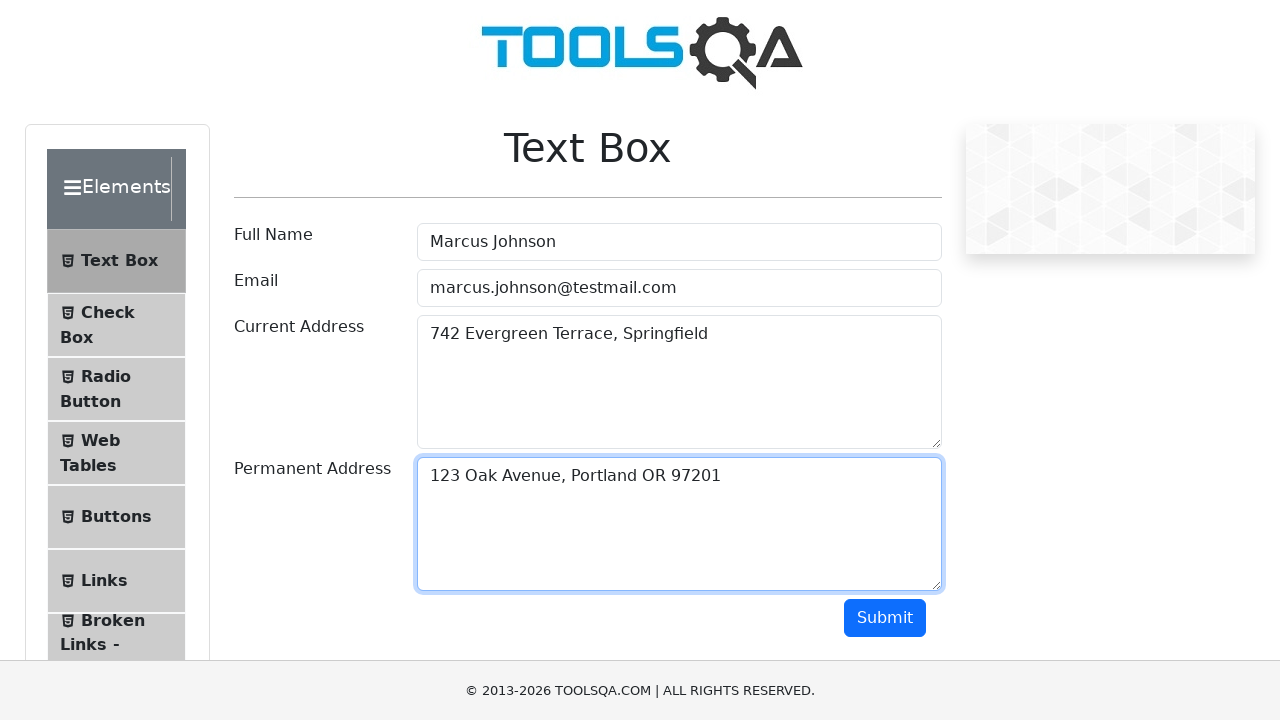

Located Submit button
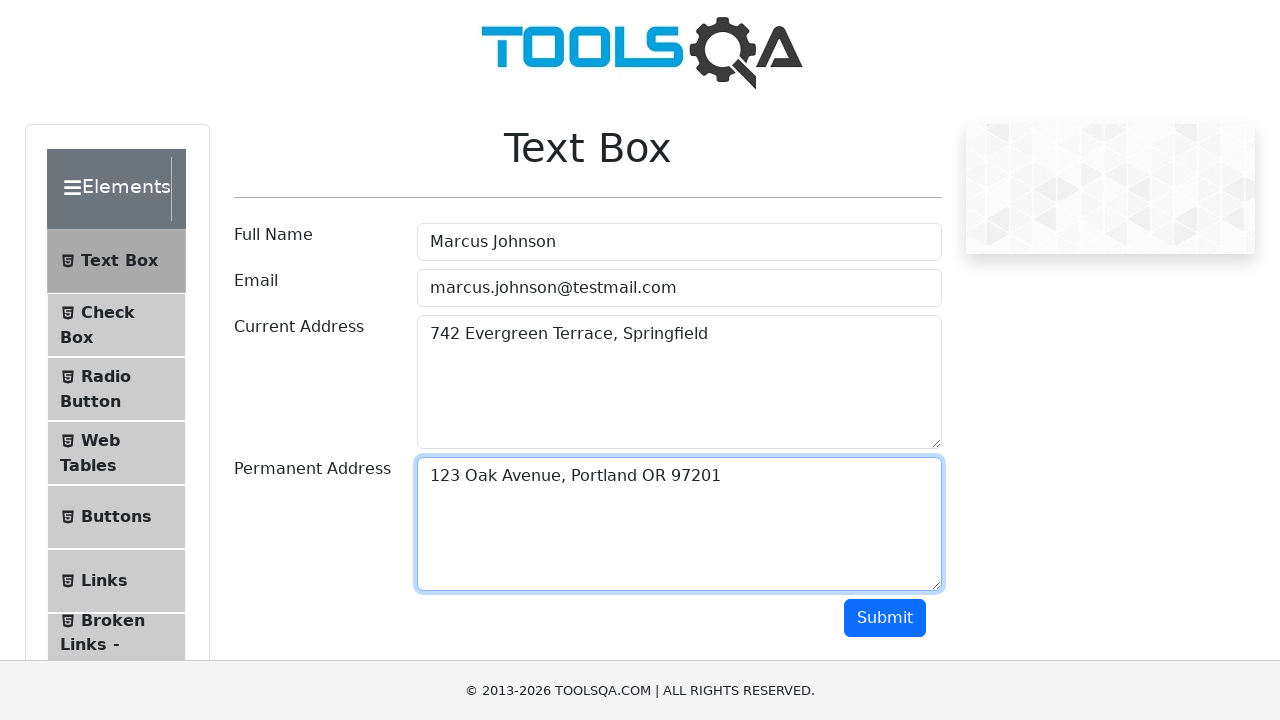

Clicked Submit button to submit the Text Box form at (885, 618) on internal:role=button[name="Submit"i]
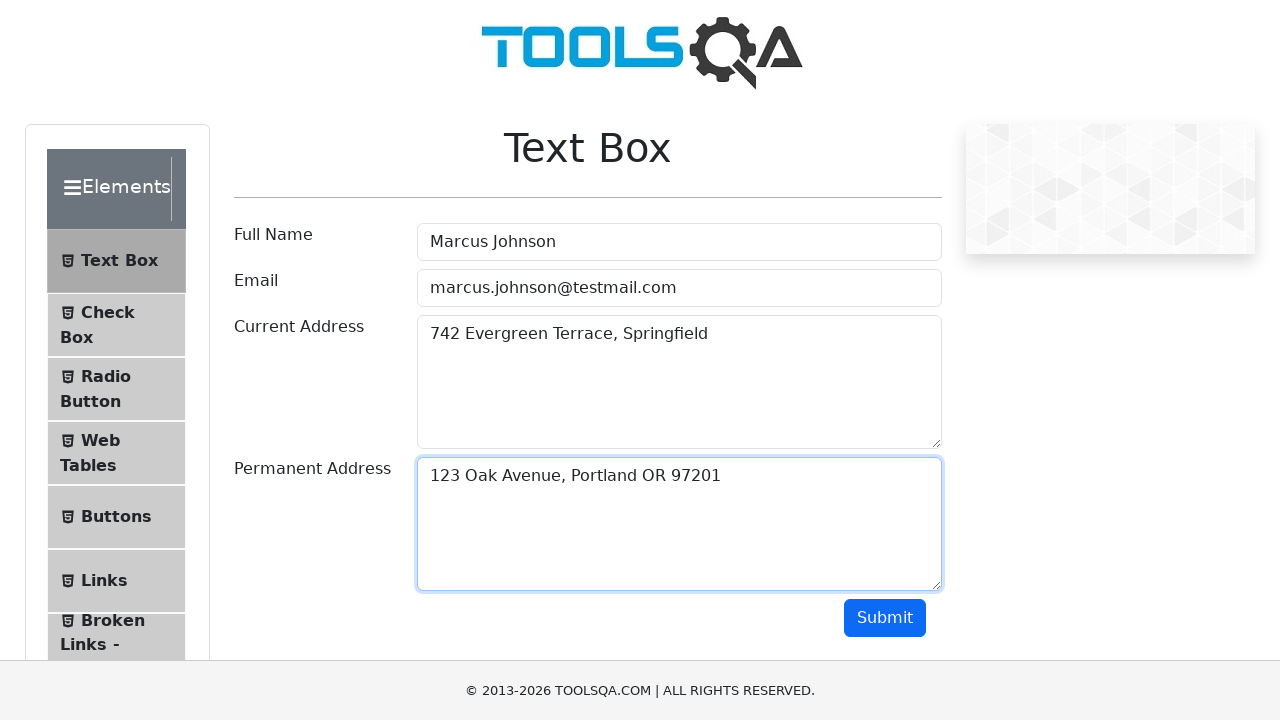

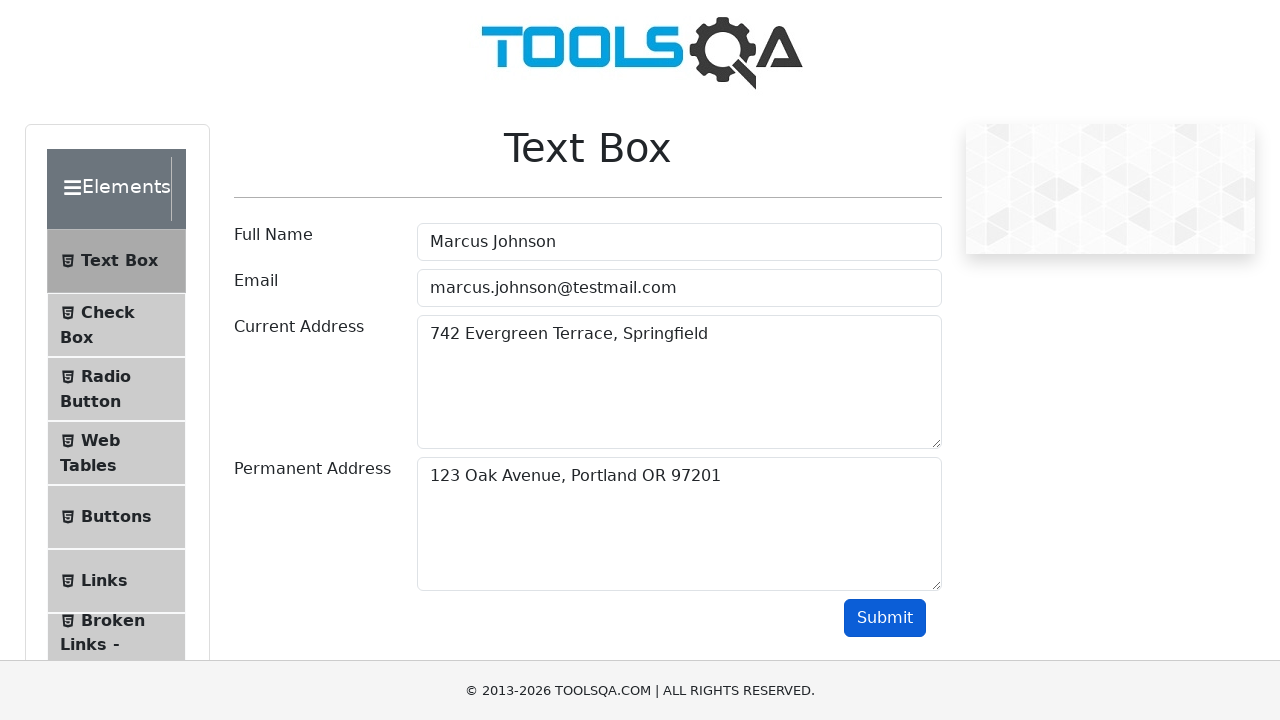